Tests W3Schools JavaScript popup examples by opening multiple "Try it Yourself" links, switching between windows, and interacting with an alert dialog

Starting URL: https://www.w3schools.com/js/js_popup.asp

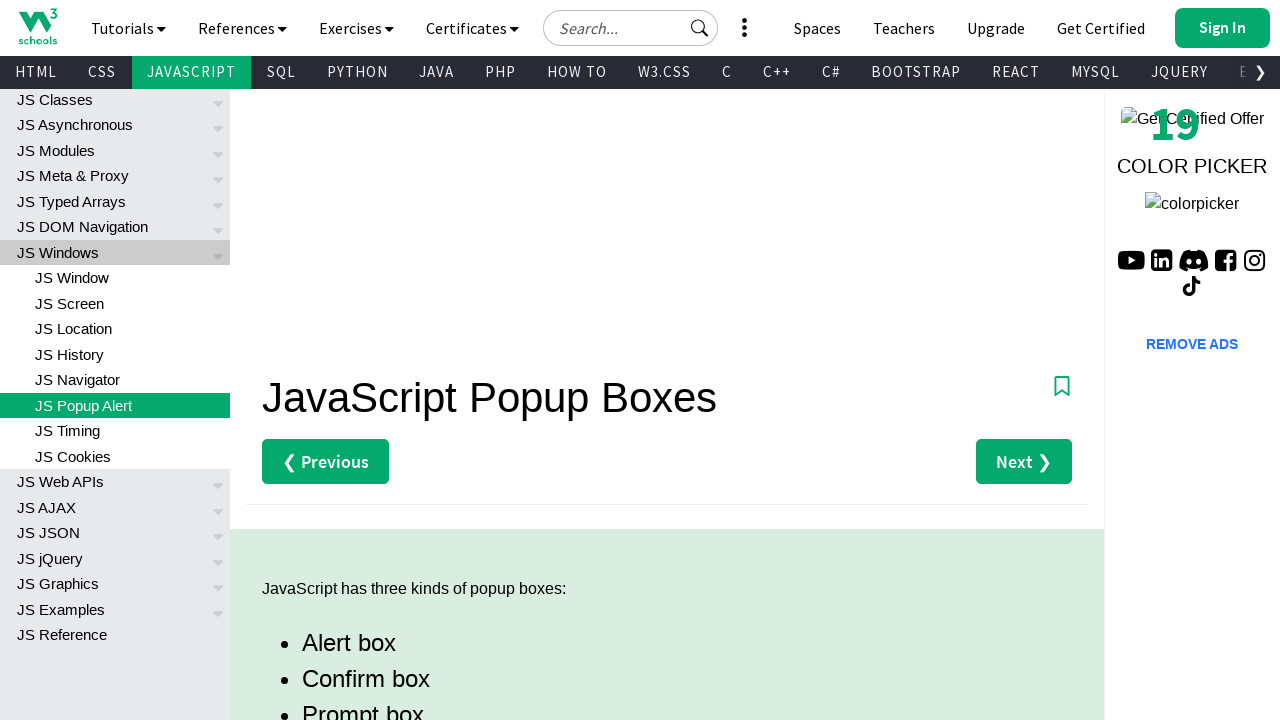

Clicked first 'Try it Yourself »' link for alert example at (334, 360) on (//a[text()='Try it Yourself »'])[1]
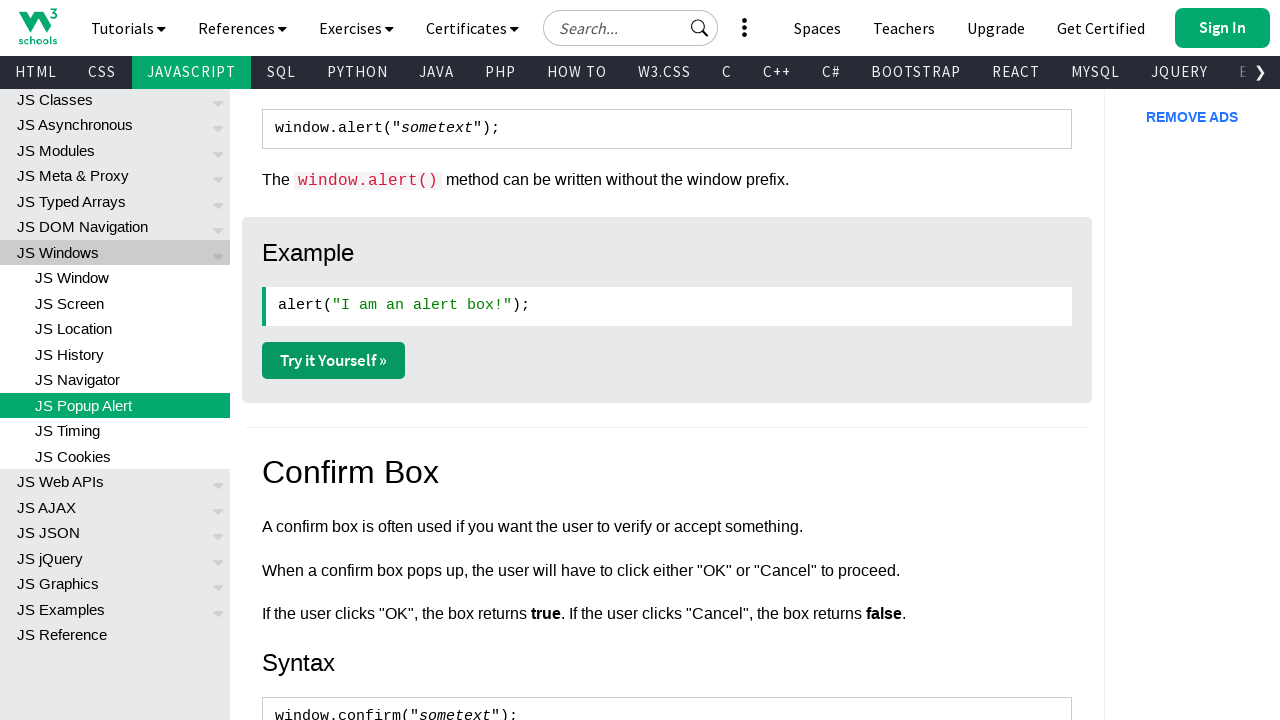

Clicked second 'Try it Yourself »' link for confirm example at (334, 361) on (//a[text()='Try it Yourself »'])[2]
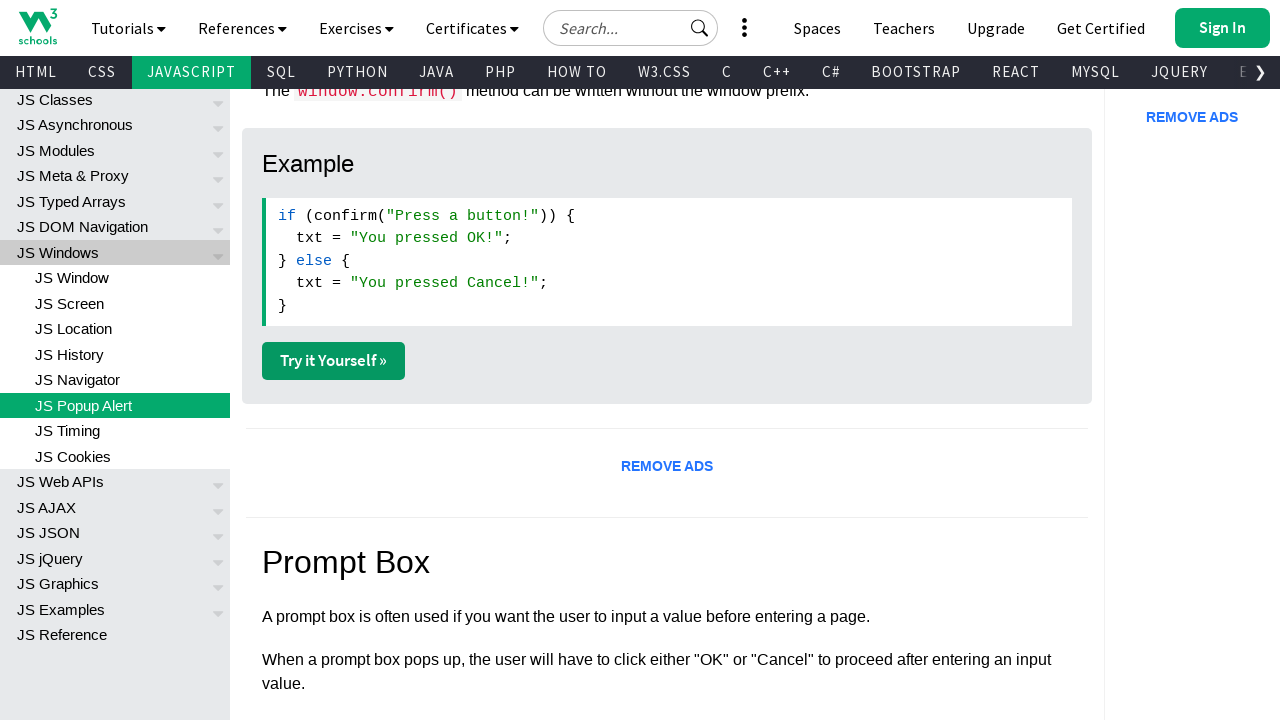

Clicked third 'Try it Yourself »' link for prompt example at (334, 361) on (//a[text()='Try it Yourself »'])[3]
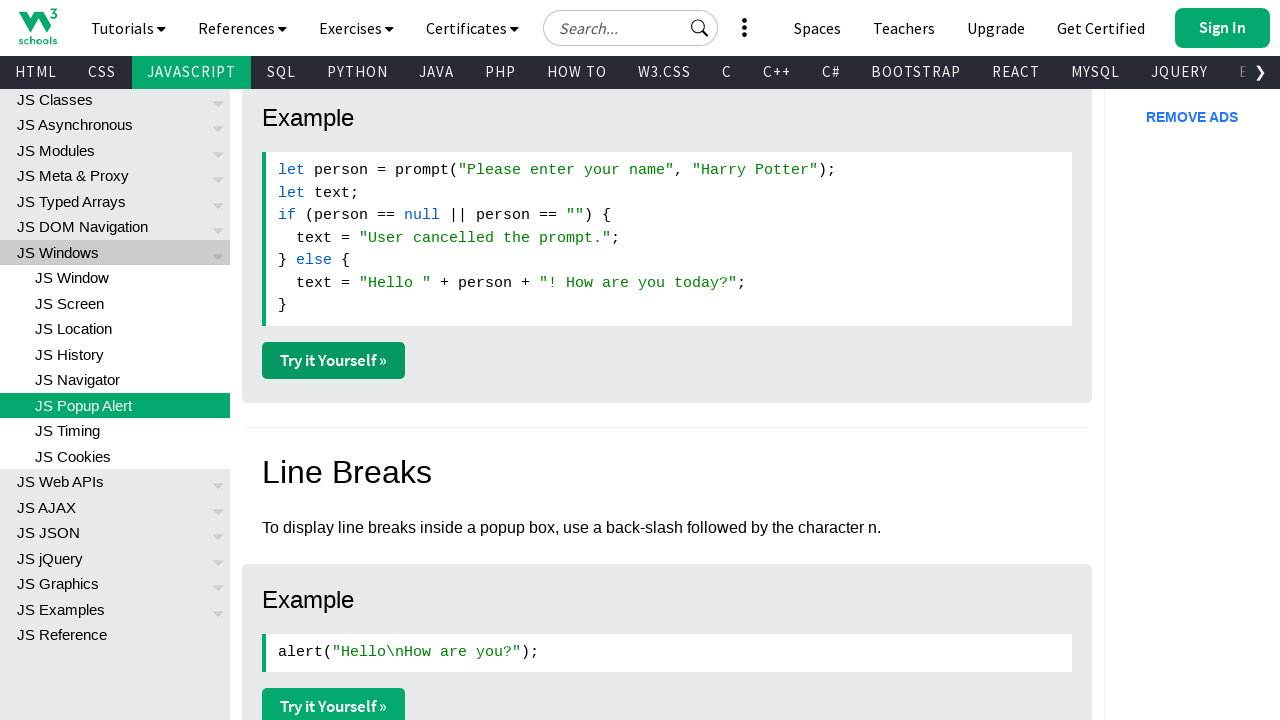

Clicked fourth 'Try it Yourself »' link for line breaks example at (334, 702) on (//a[text()='Try it Yourself »'])[4]
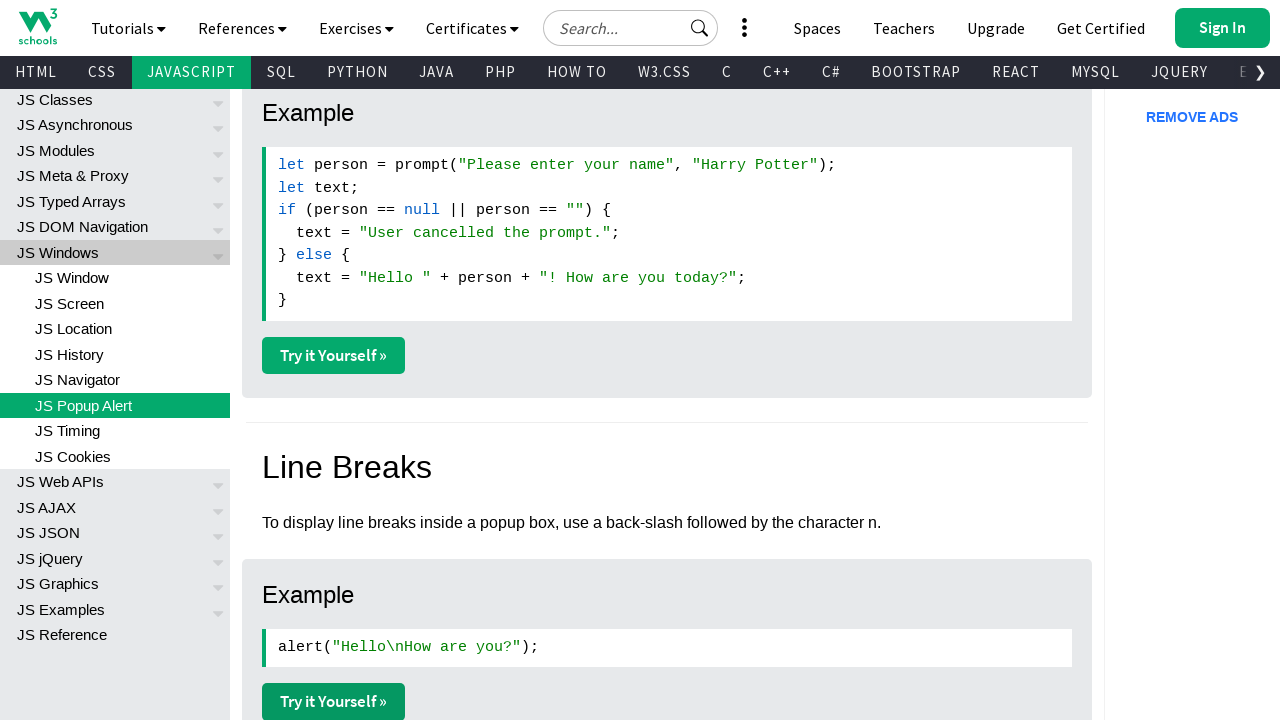

Retrieved all open pages/tabs from context
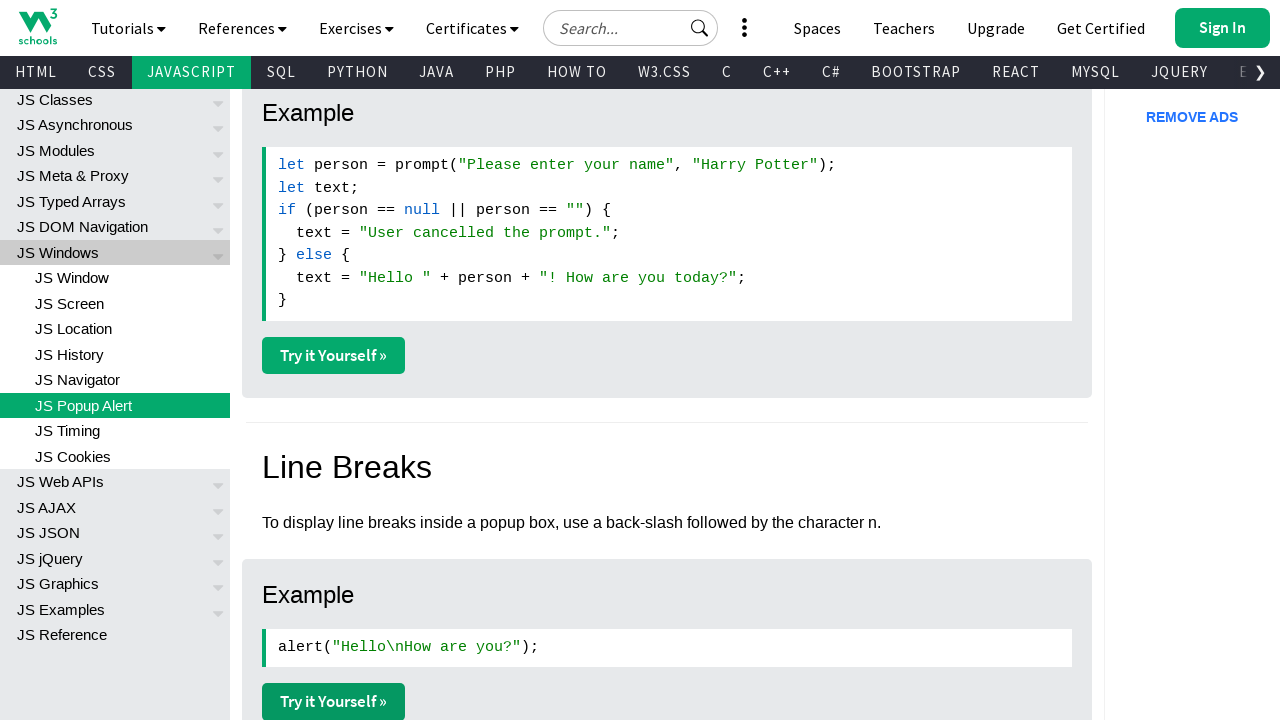

Switched to second tab (index 1)
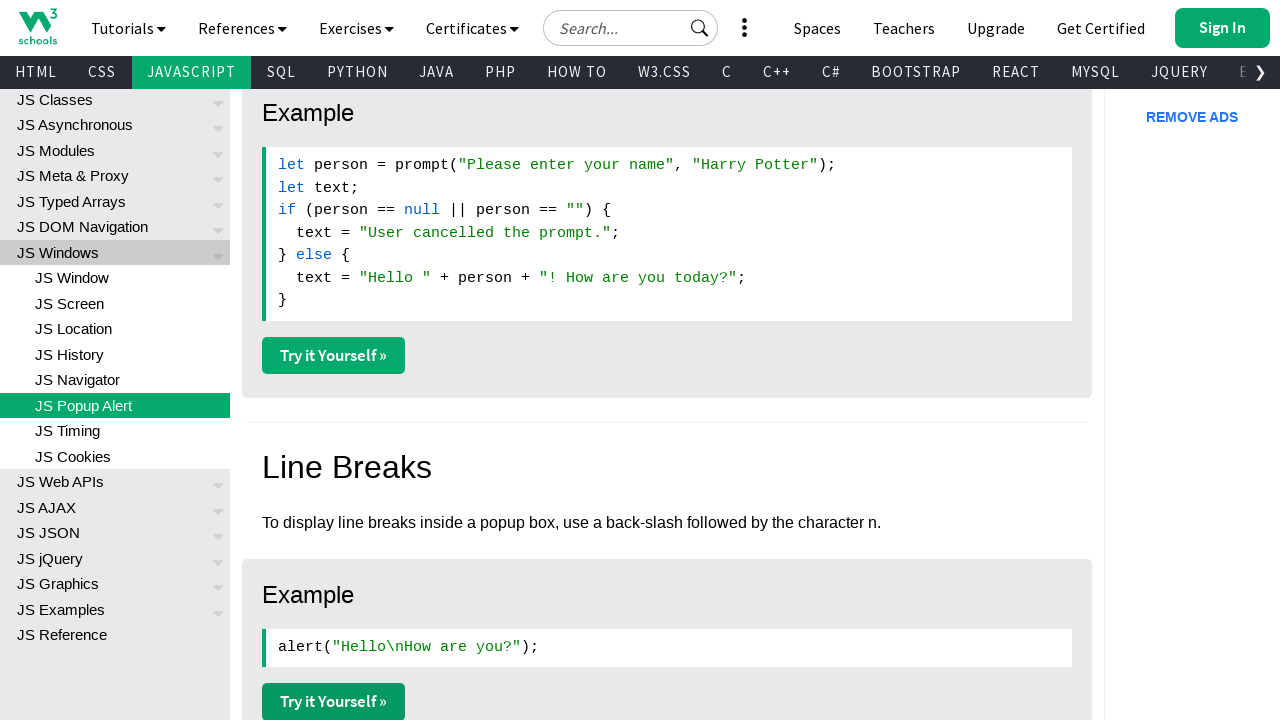

Switched to third tab (index 2) for confirm example
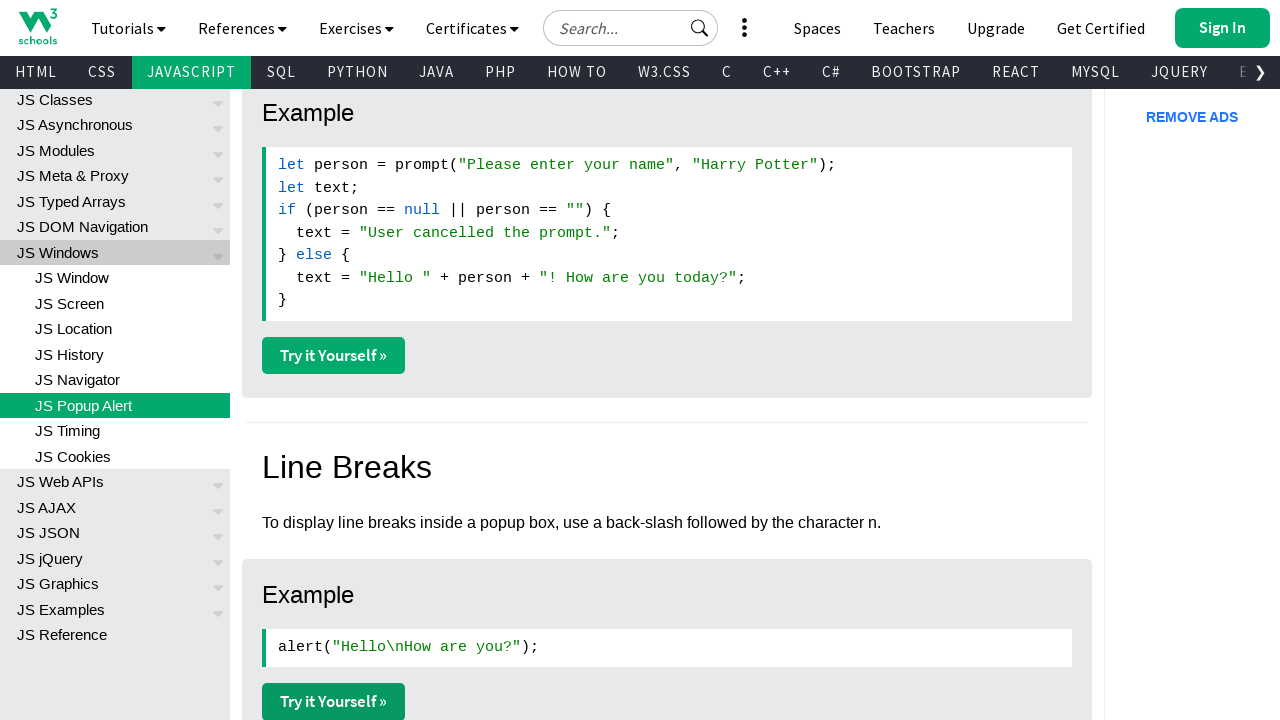

Located iframe with id 'iframeResult' in third tab
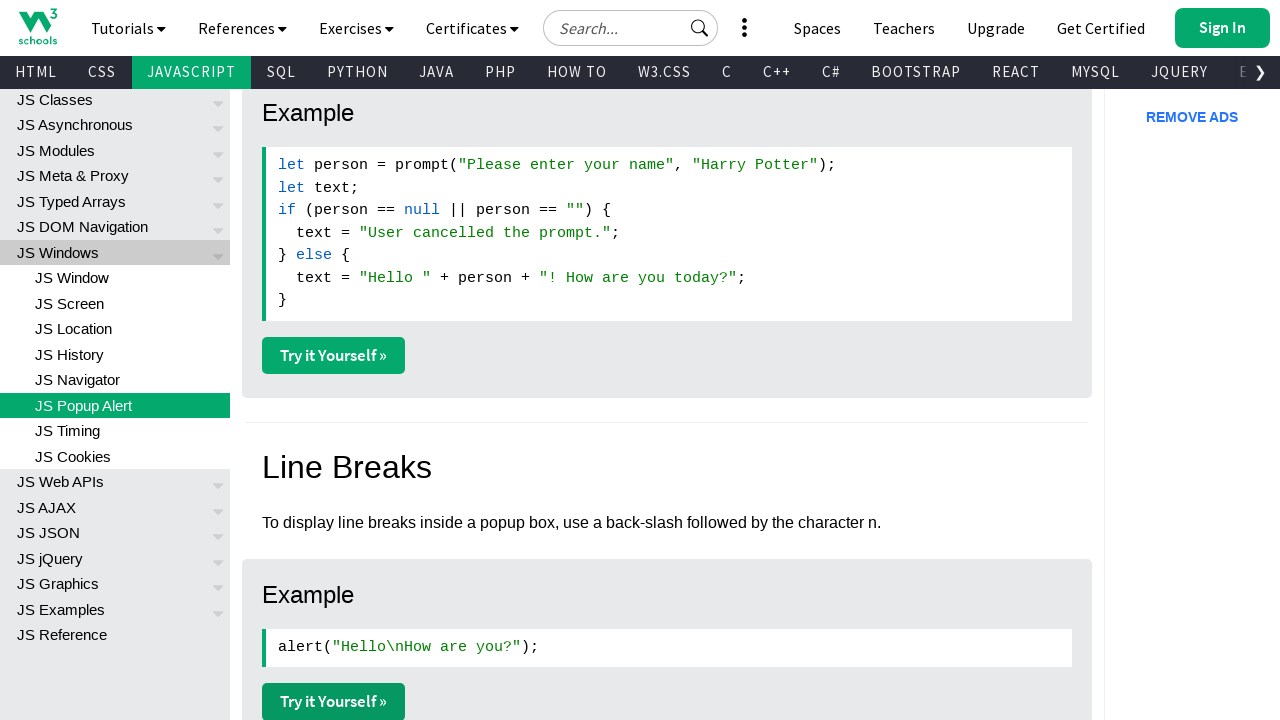

Clicked 'Try it' button inside iframe at (551, 122) on iframe#iframeResult >> internal:control=enter-frame >> button:has-text('Try it')
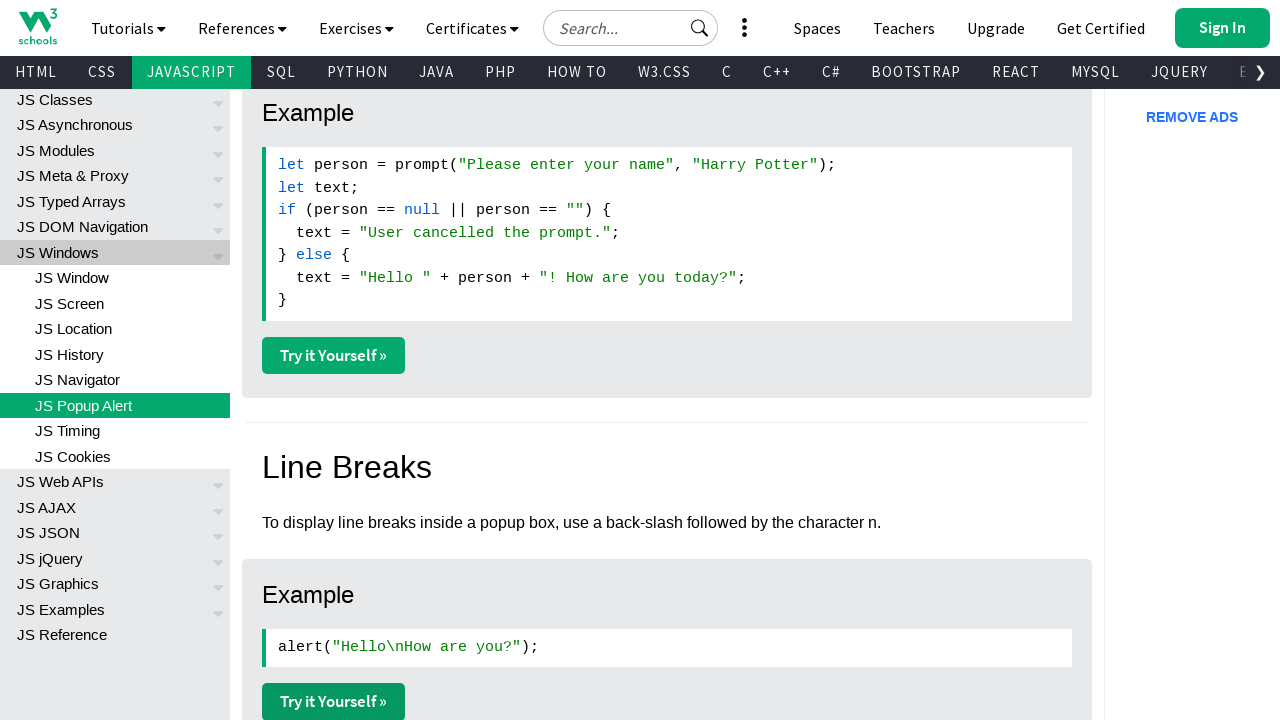

Set up dialog handler to accept alert
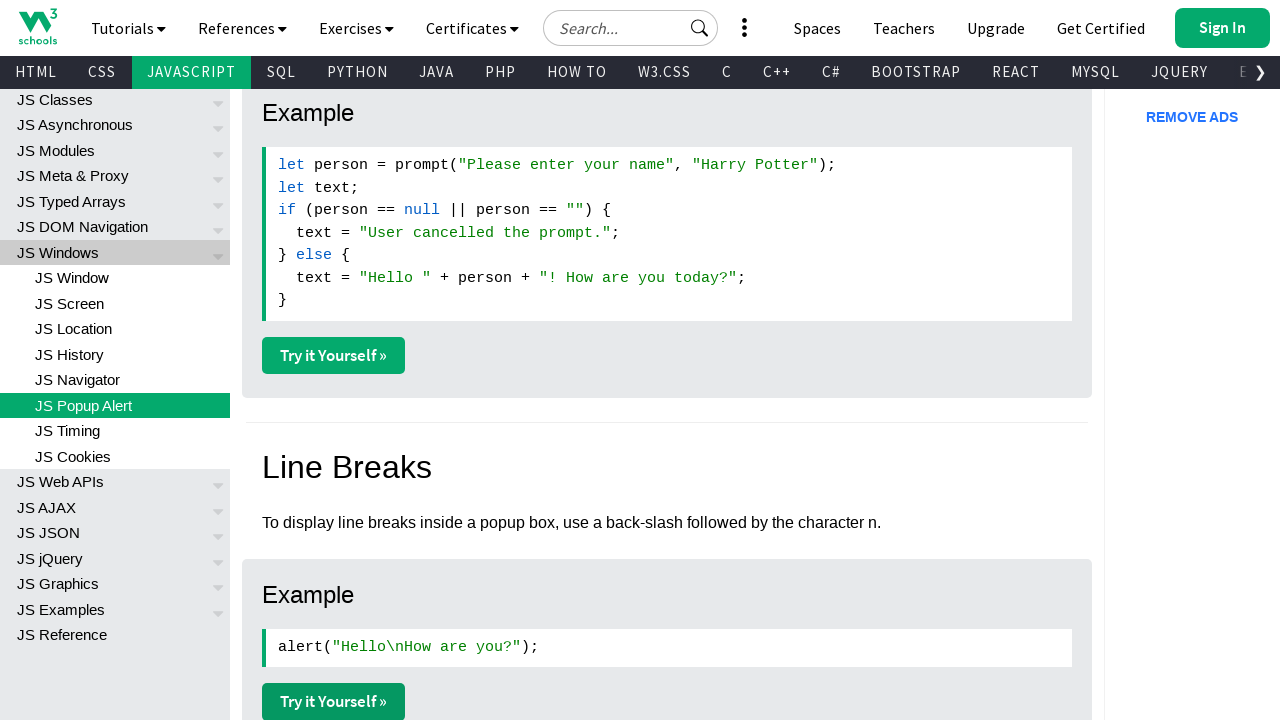

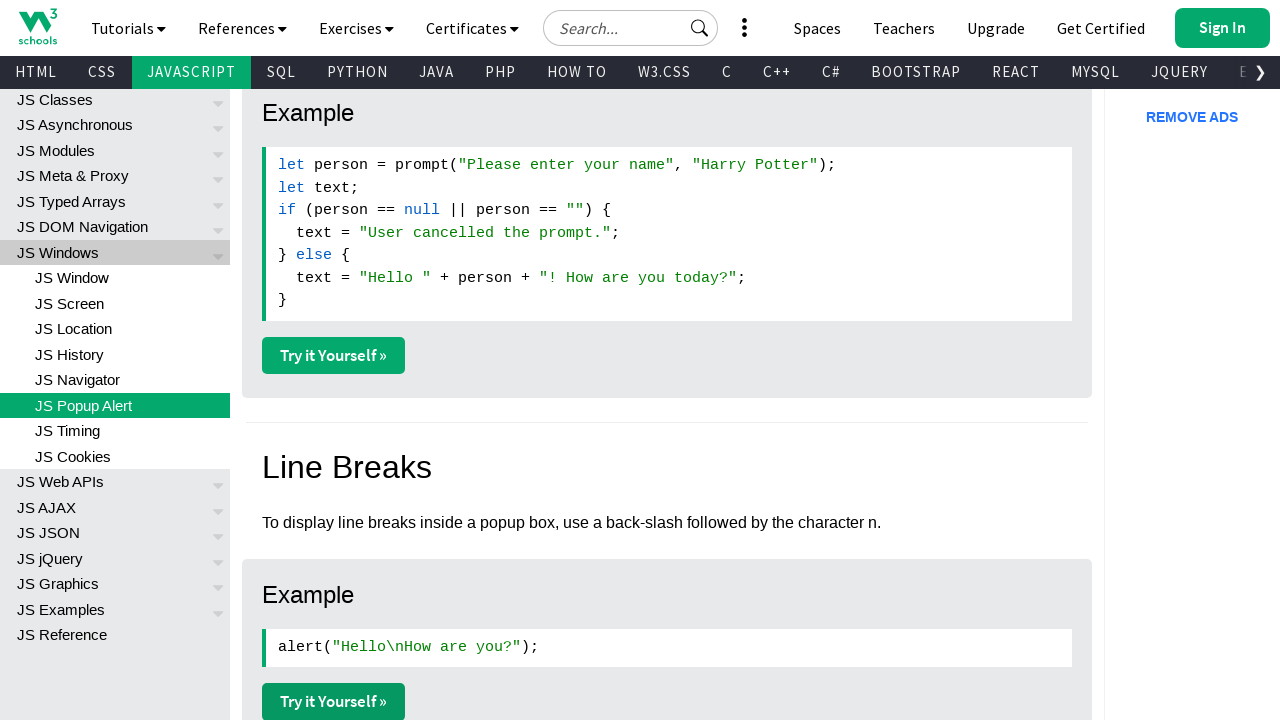